Navigates to the AtCoder Problems recent contests page and waits for it to load

Starting URL: https://kenkoooo.com/atcoder/#/contest/recent

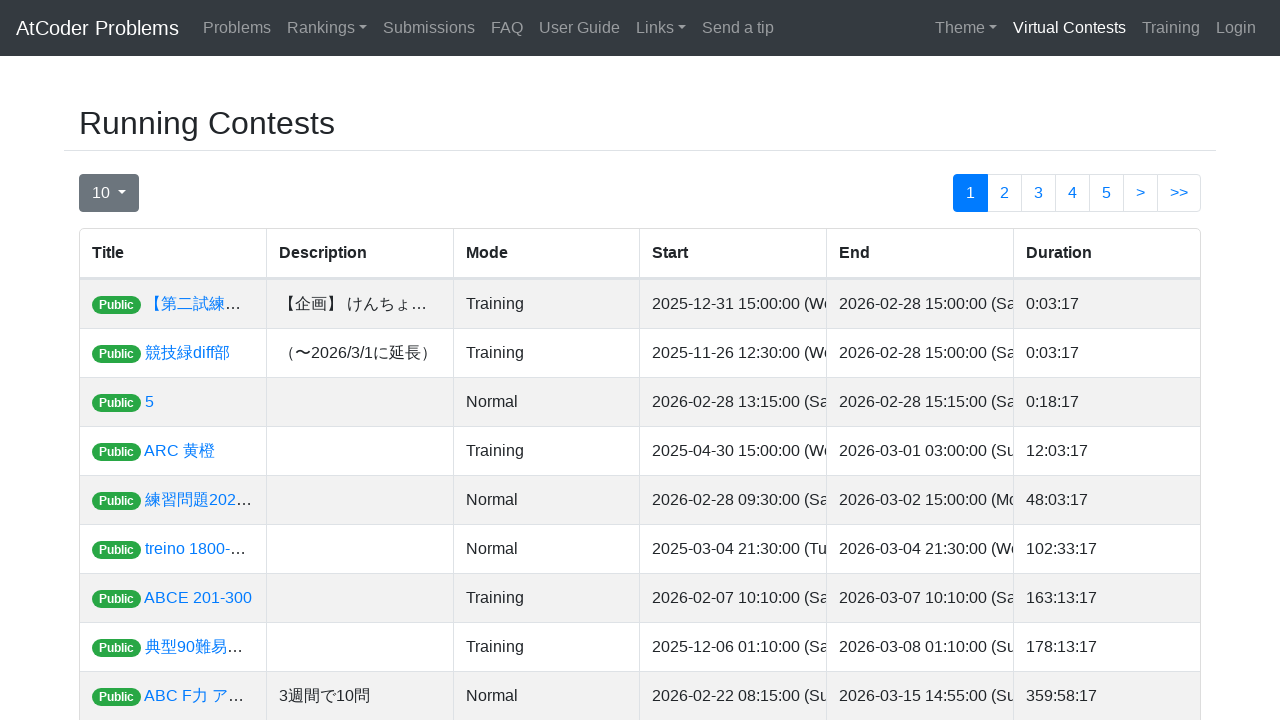

Waited for network idle state - AtCoder Problems recent contests page loaded
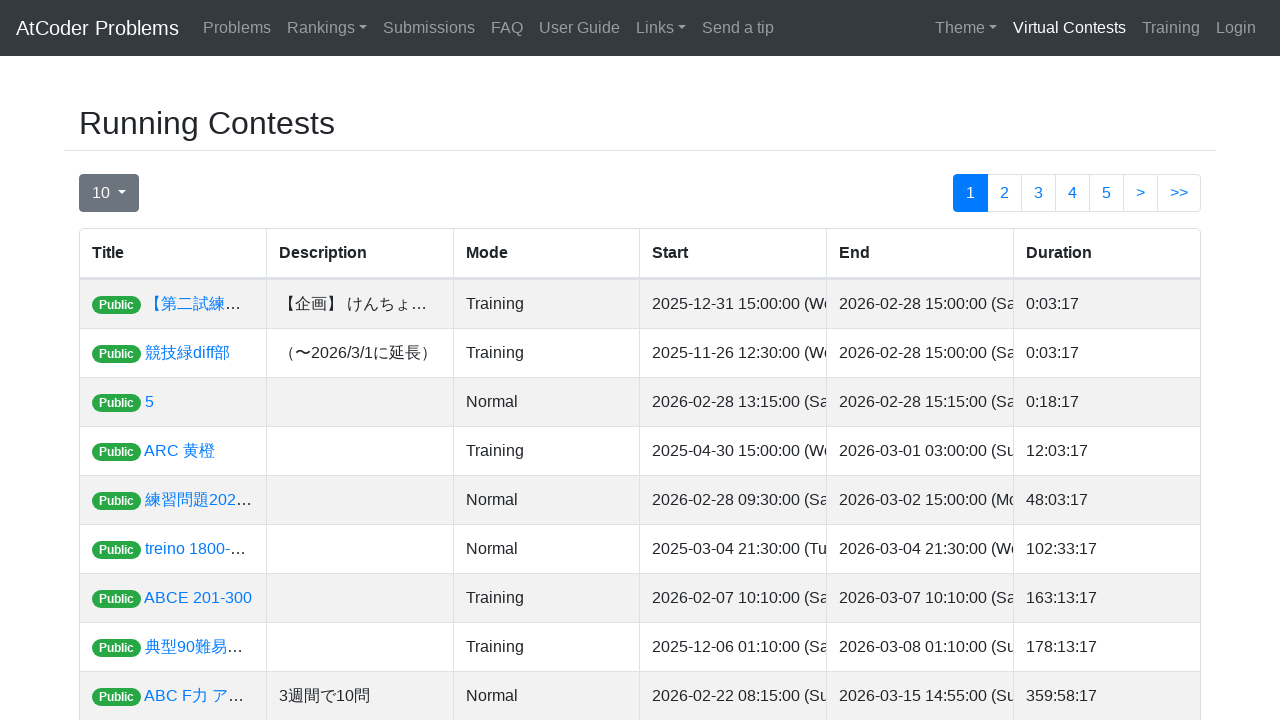

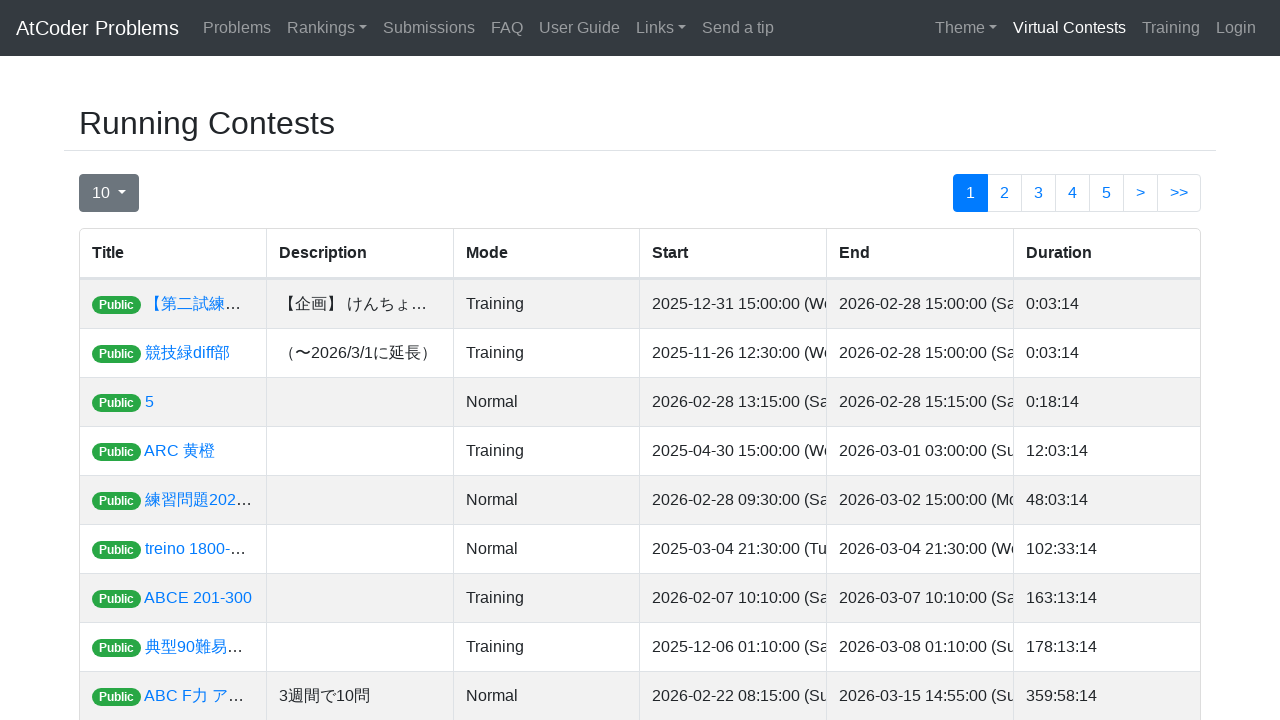